Tests JavaScript alert handling by clicking a button to trigger a simple alert box and then accepting it.

Starting URL: http://demo.automationtesting.in/Alerts.html

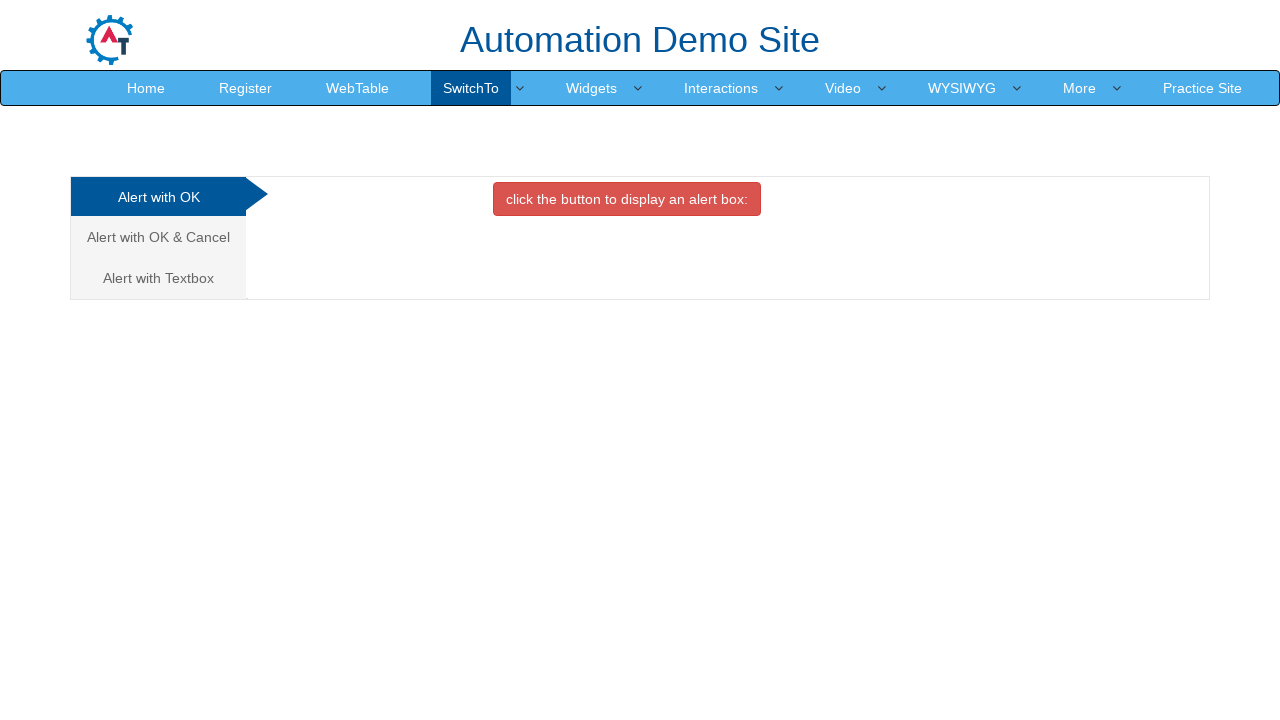

Set up dialog handler to accept alerts
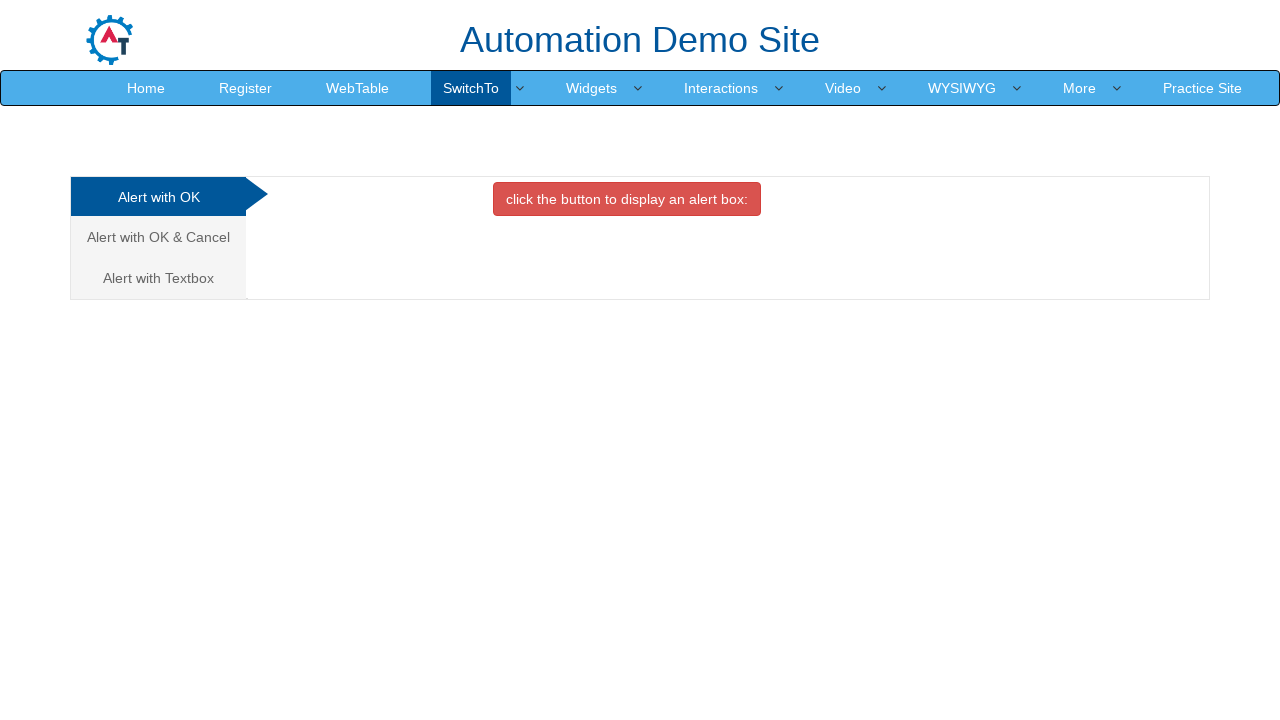

Clicked button to trigger simple alert box at (627, 199) on button[onclick='alertbox()']
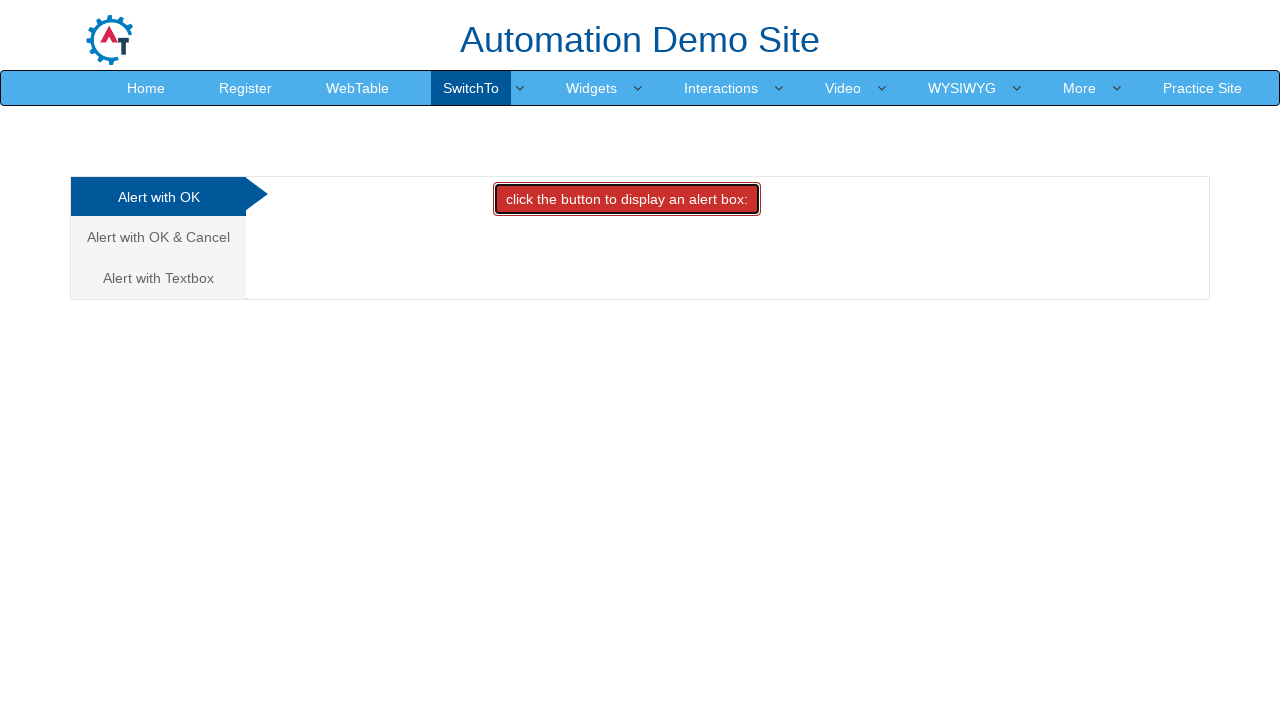

Waited for alert to be handled and dismissed
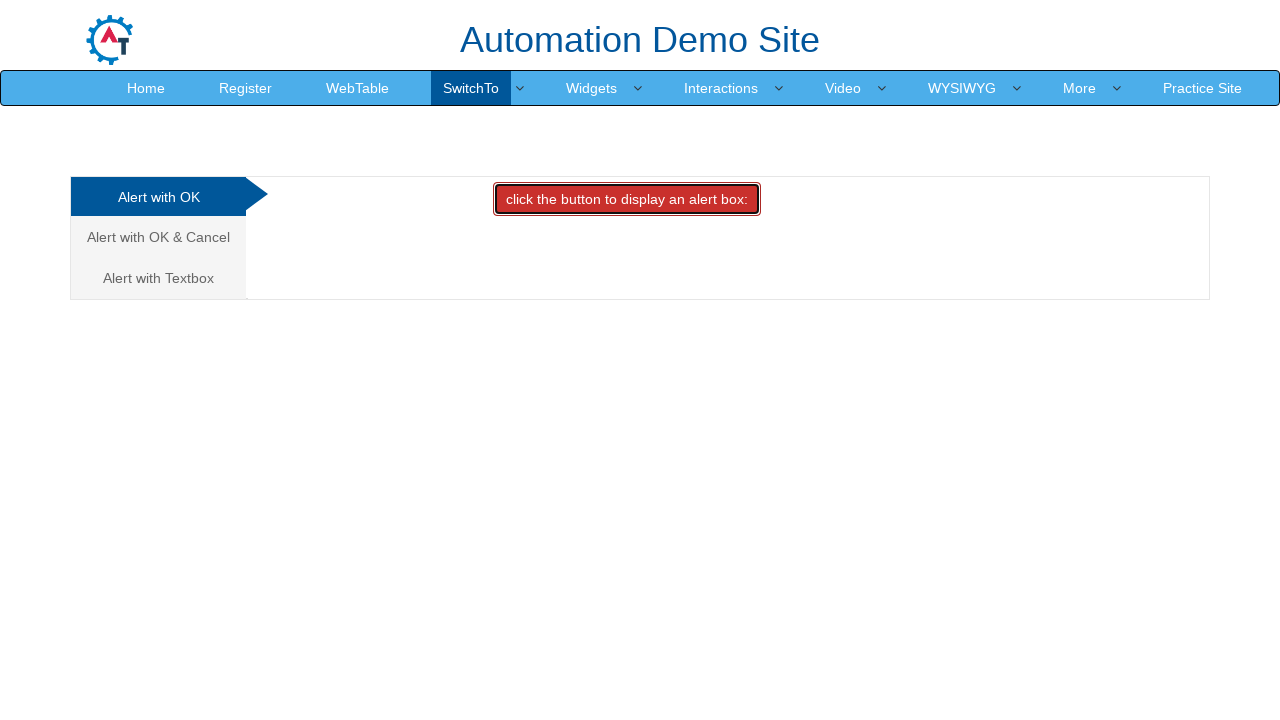

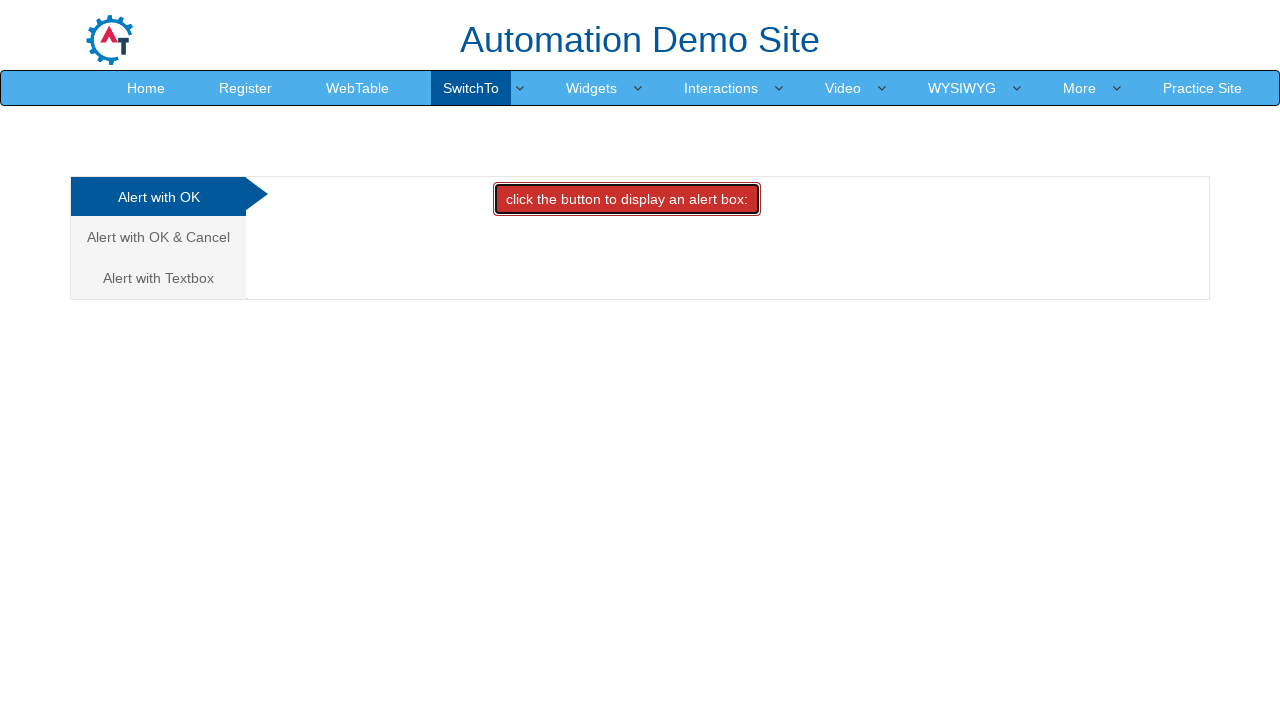